Tests mouse hover functionality on SpiceJet website by hovering over the Add-ons menu element and then clicking on the "You First" link that appears in the dropdown.

Starting URL: https://www.spicejet.com/

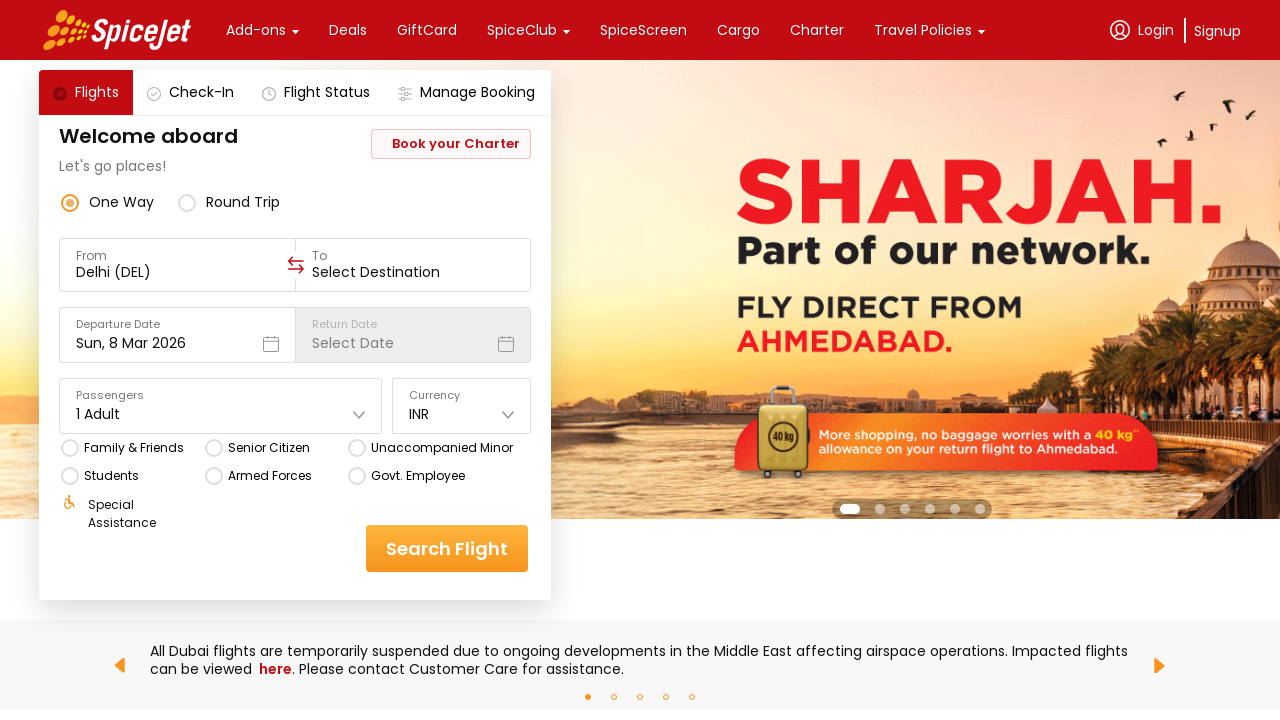

Hovered over Add-ons menu element at (256, 30) on xpath=//div[text()='Add-ons']
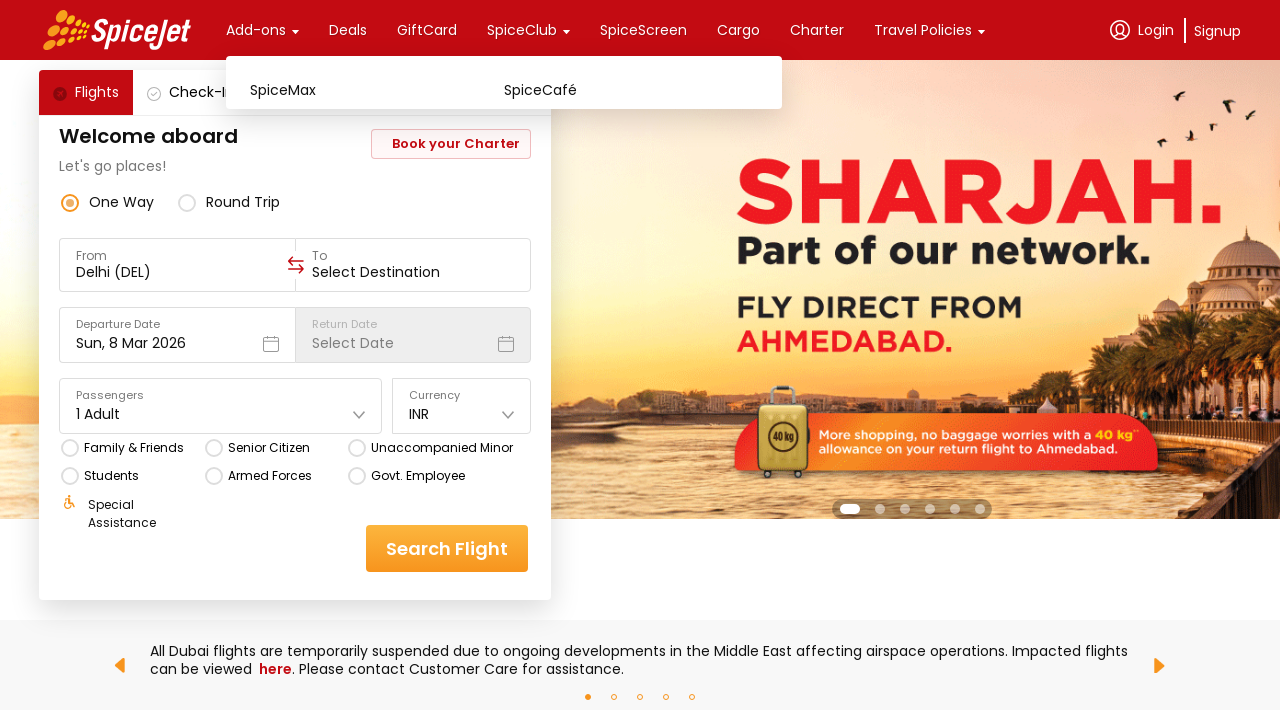

Clicked on 'You First' link in dropdown at (377, 129) on xpath=//a[contains(@href,'YouFirst')]
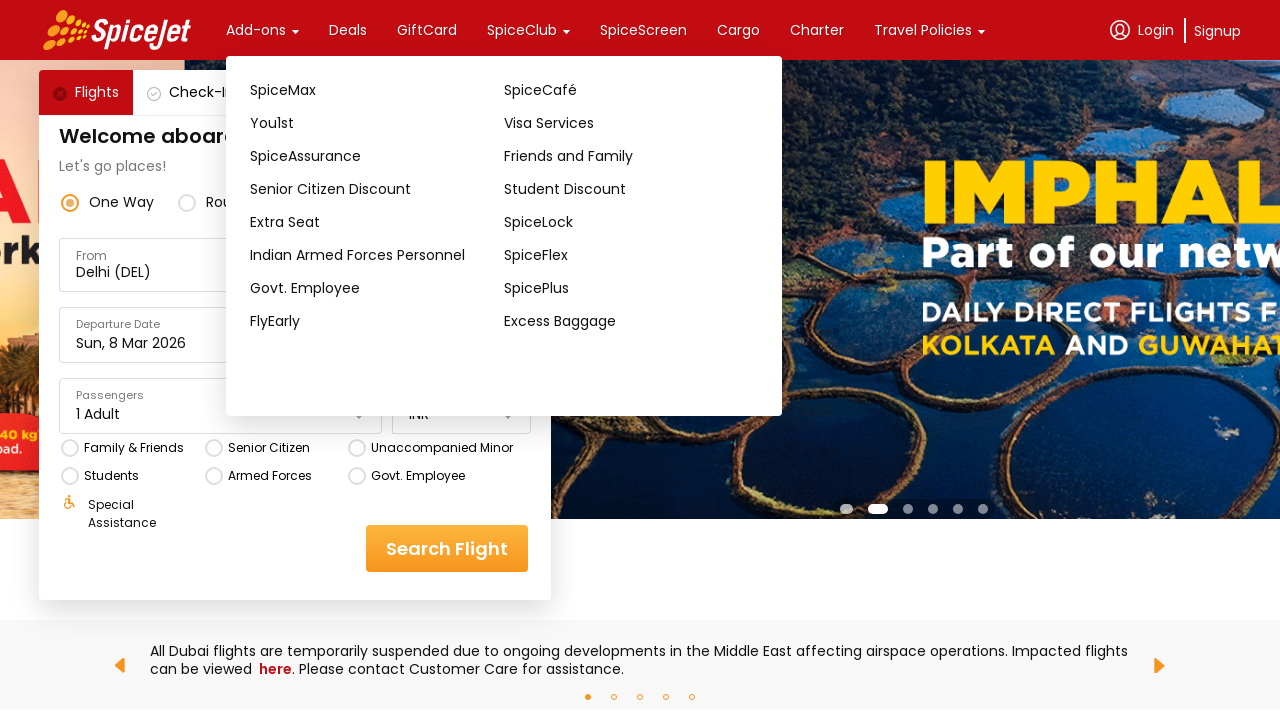

Waited 2 seconds for navigation or new tab to open
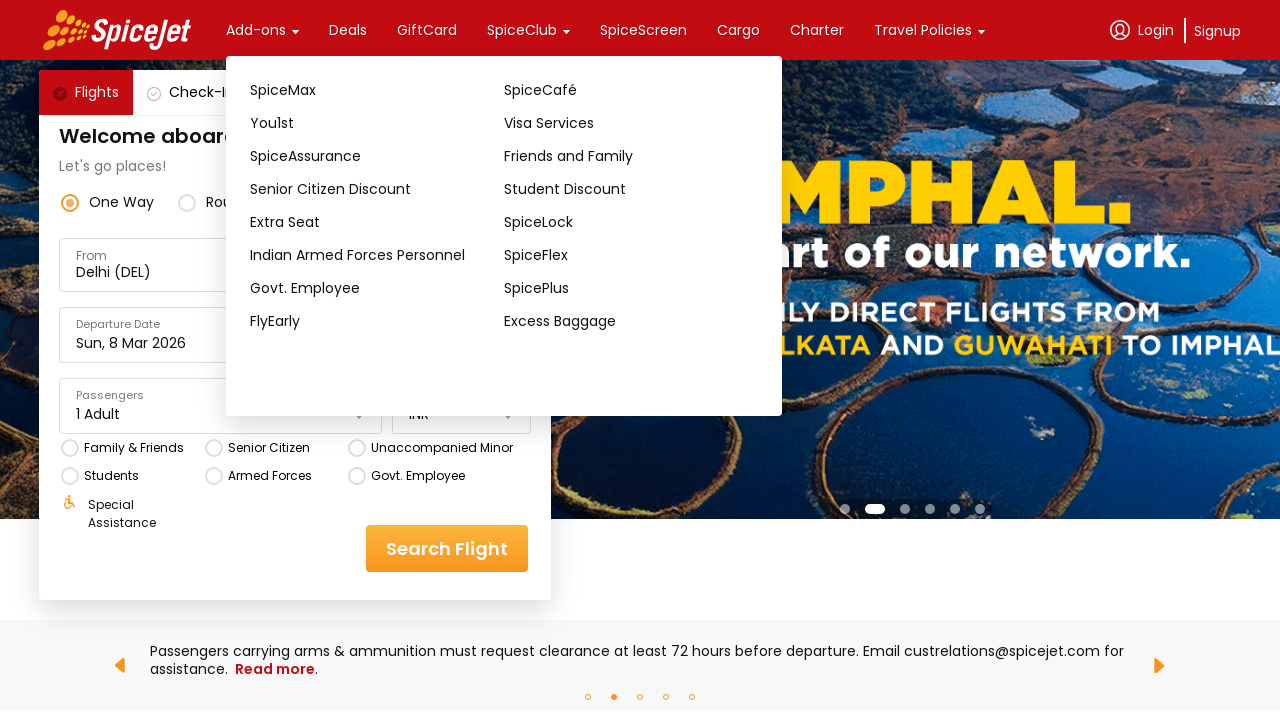

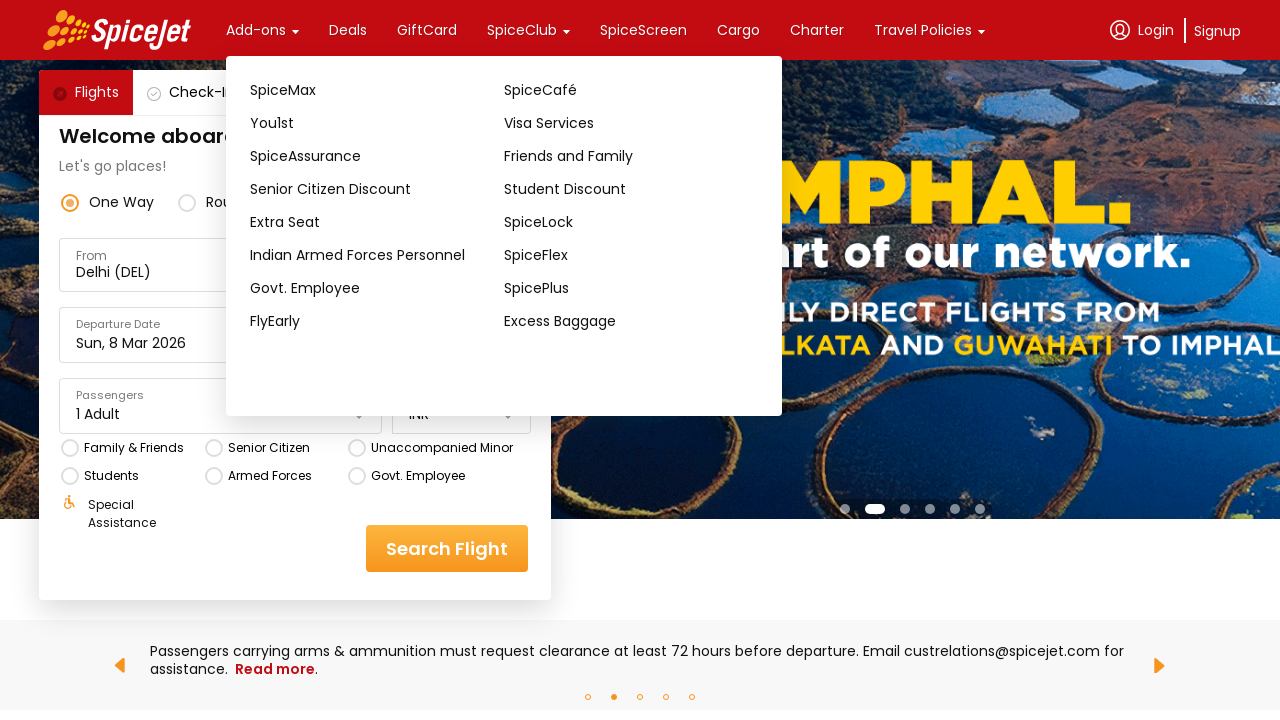